Tests entering text into a prompt dialog and verifying the entered text is displayed

Starting URL: https://bonigarcia.dev/selenium-webdriver-java/

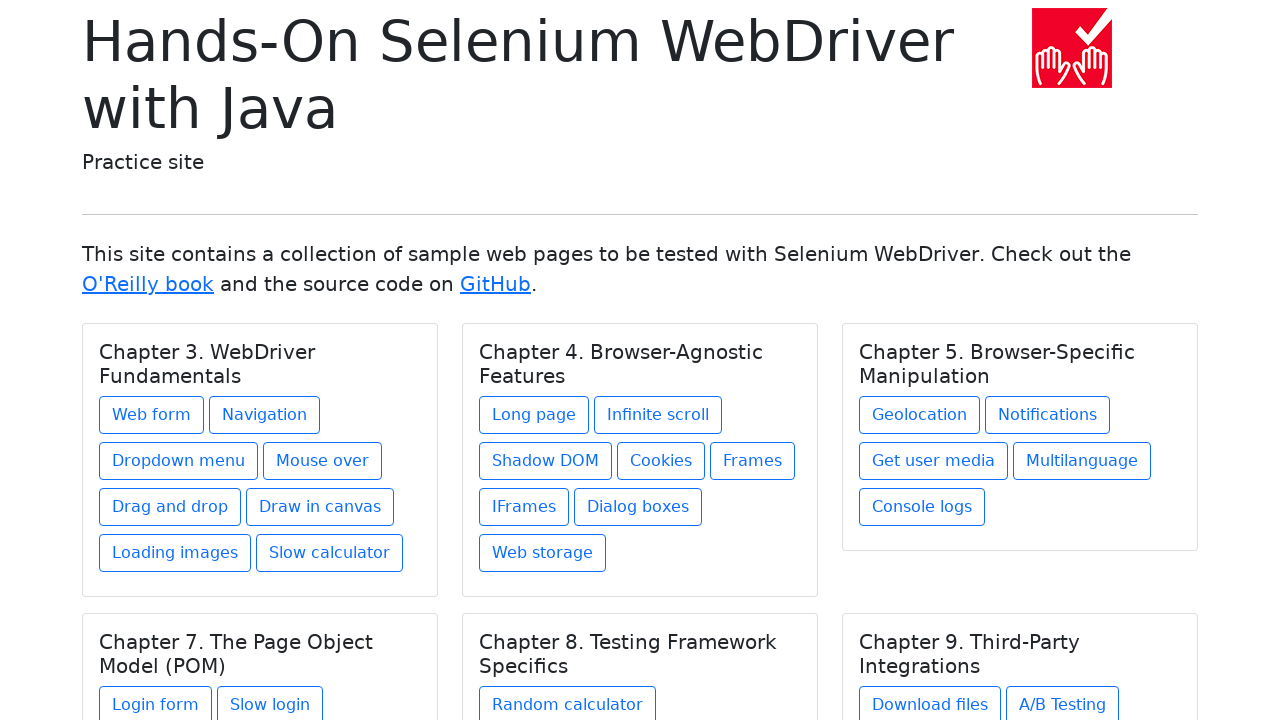

Clicked on Dialog Boxes link at (638, 507) on a[href='dialog-boxes.html']
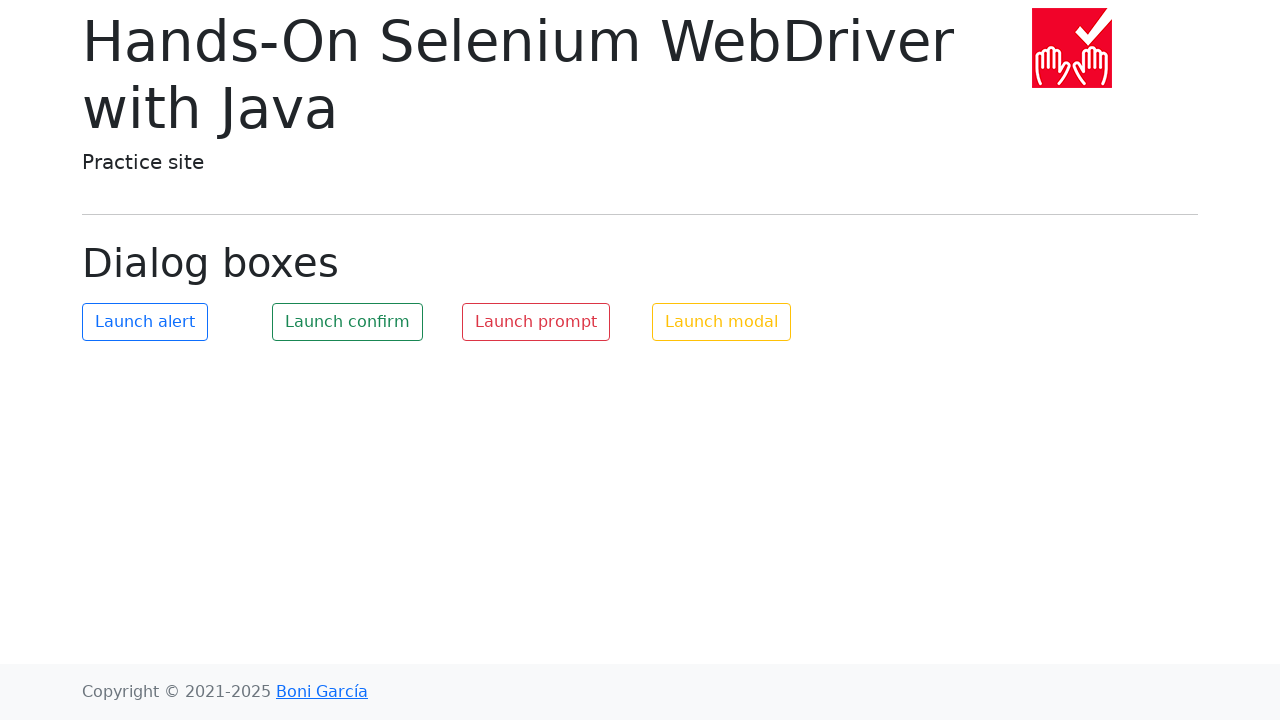

Set up dialog handler to accept prompt with text 'Good day'
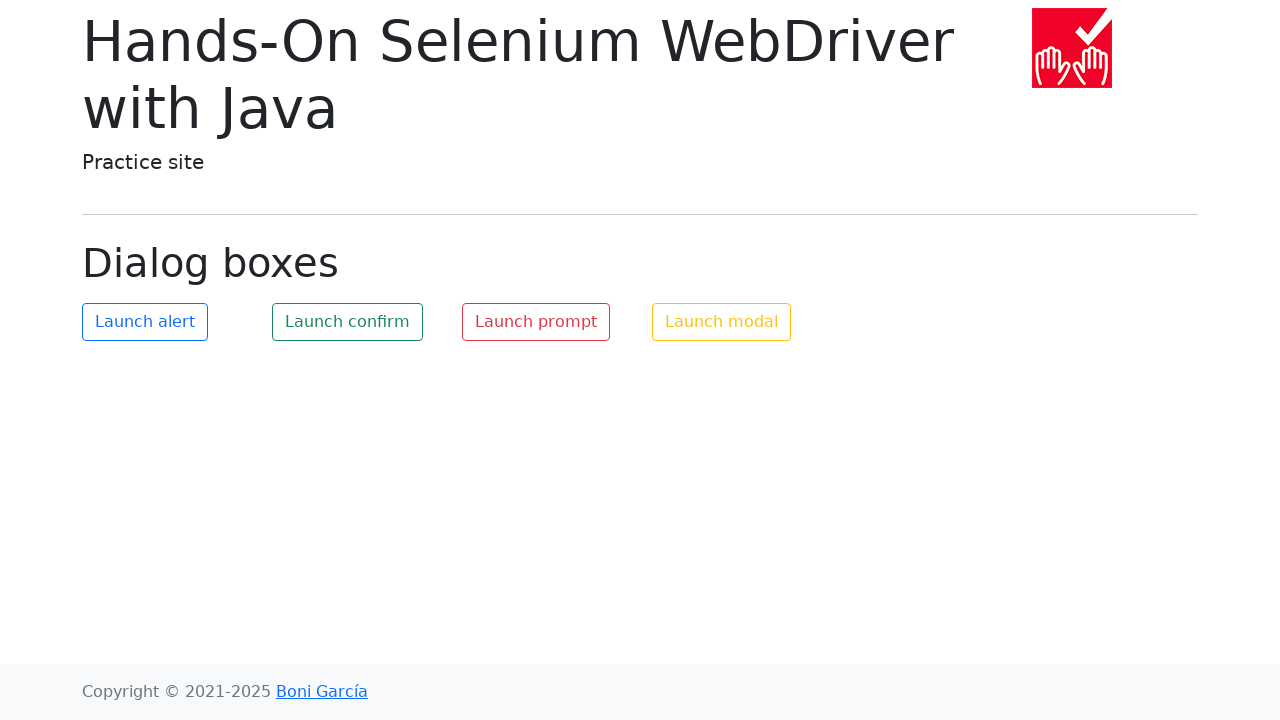

Clicked the Launch Prompt button to open dialog at (536, 322) on #my-prompt
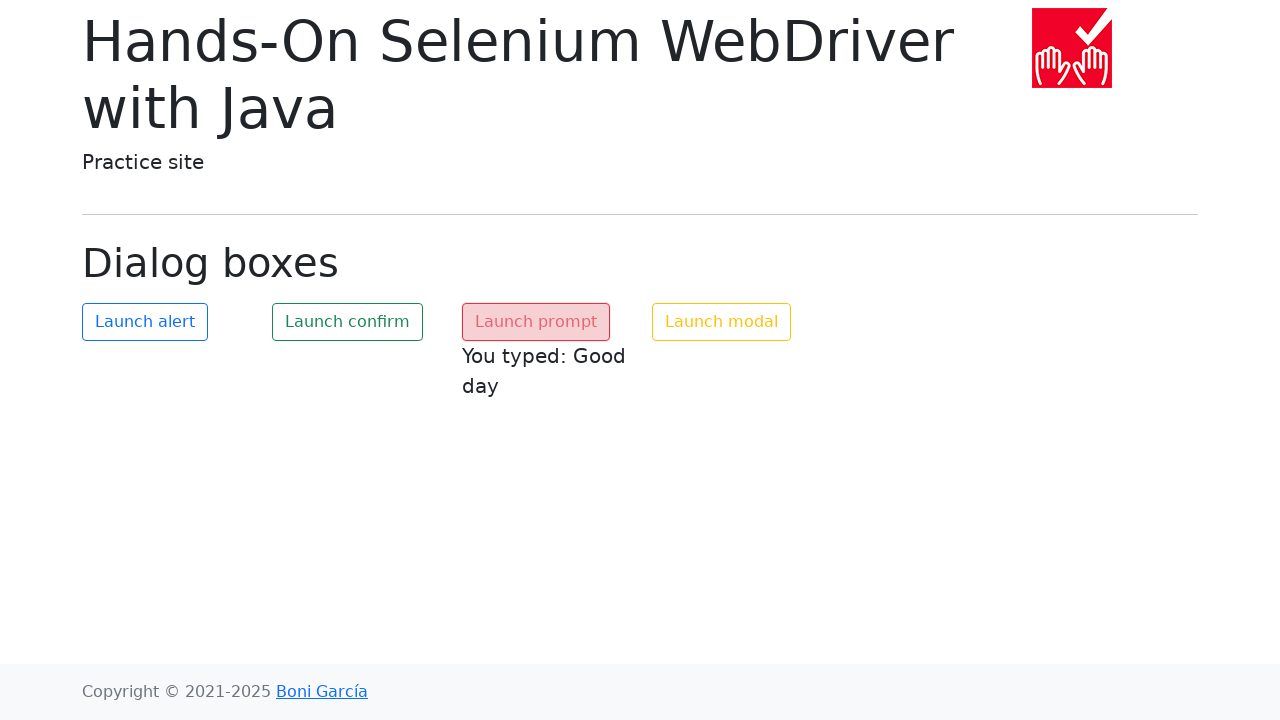

Verified entered text 'Good day' is displayed in prompt-text element
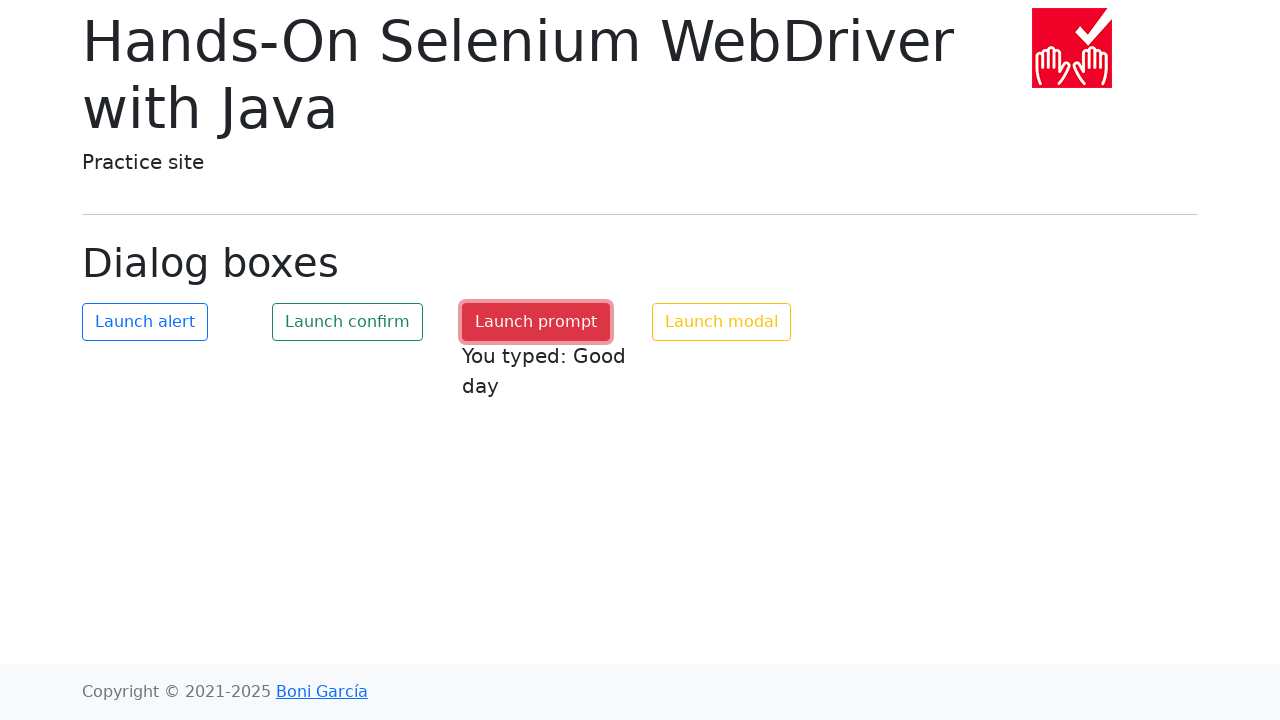

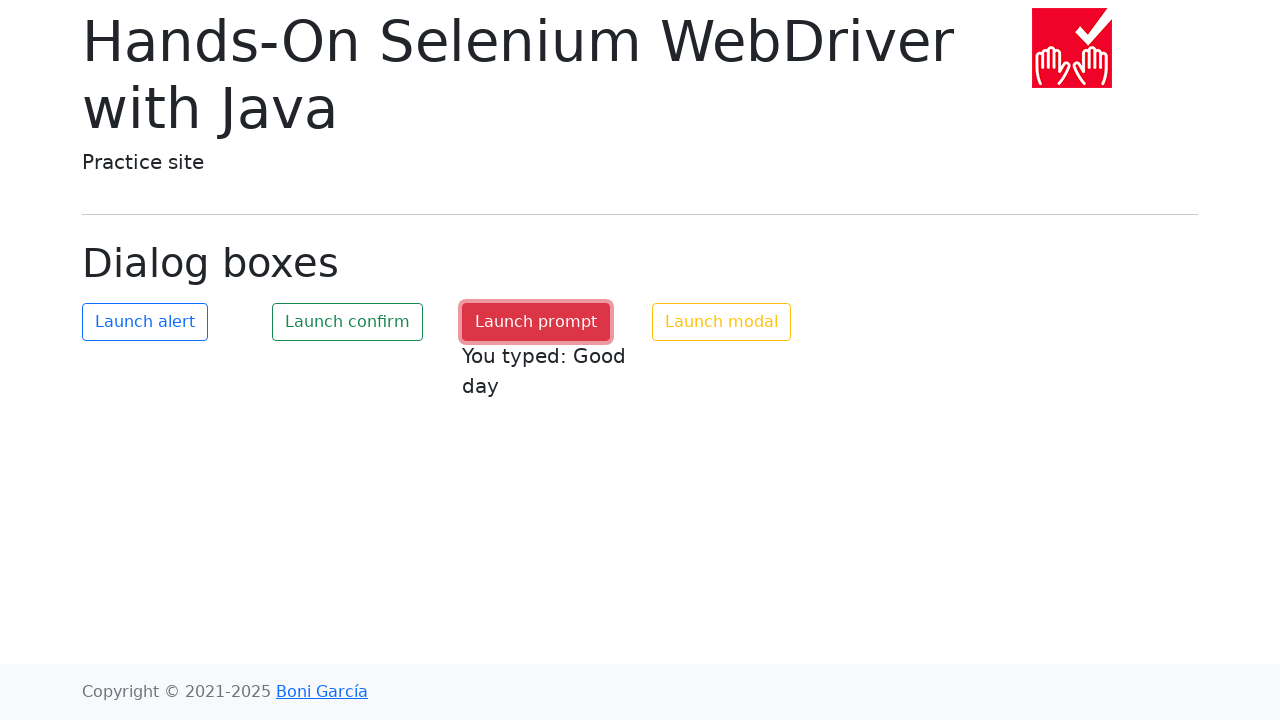